Tests autocomplete dropdown by typing characters and selecting a suggestion using keyboard navigation

Starting URL: https://codenboxautomationlab.com/practice/

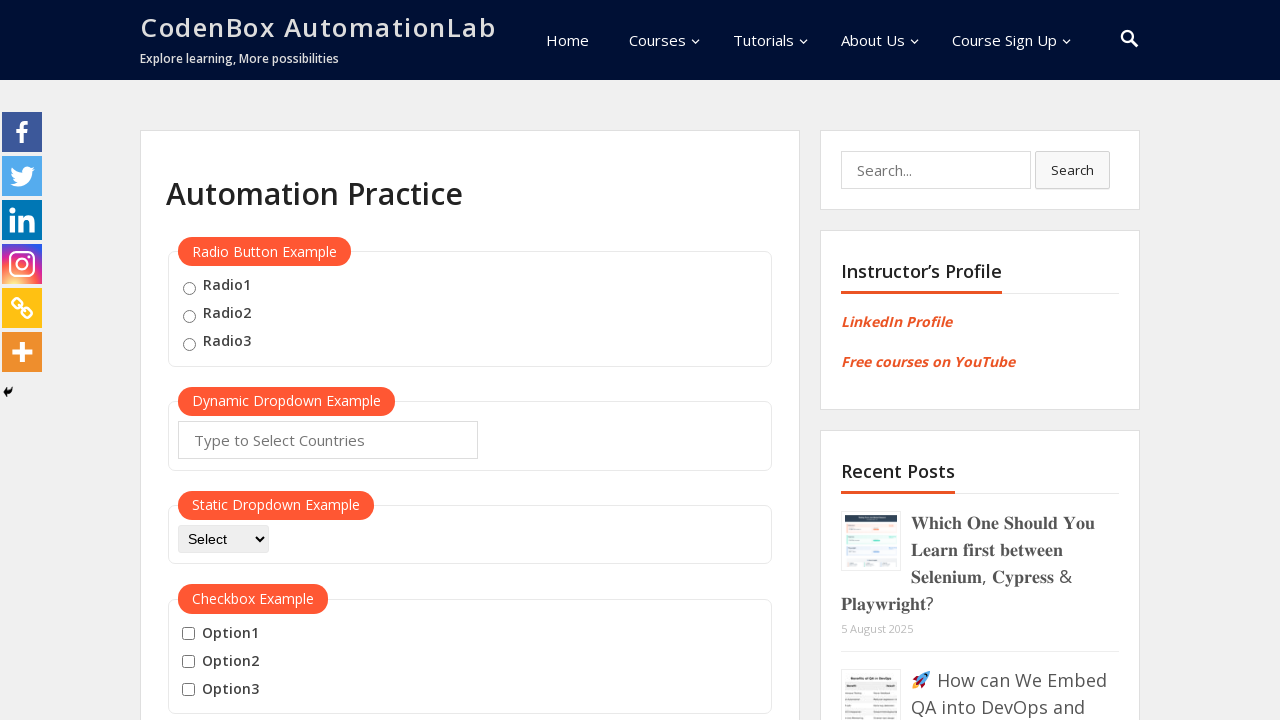

Typed 'MO' into autocomplete input field on #autocomplete
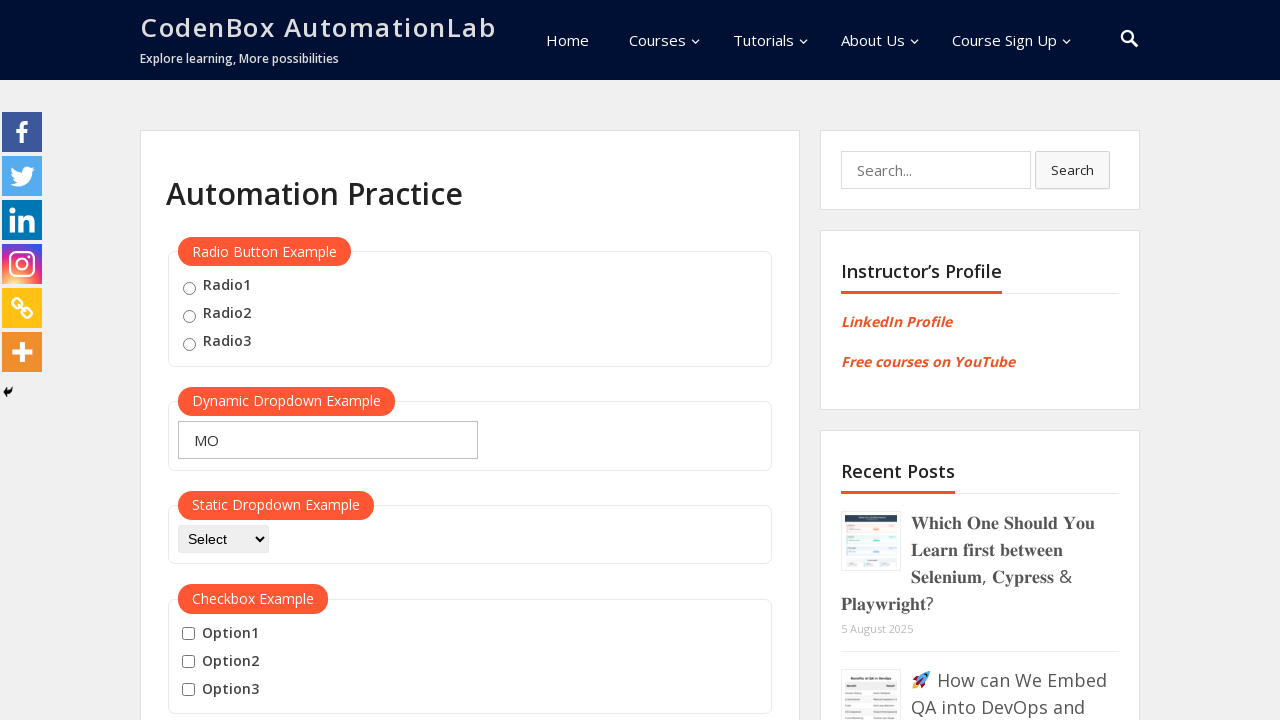

Waited 1 second for autocomplete suggestions to appear
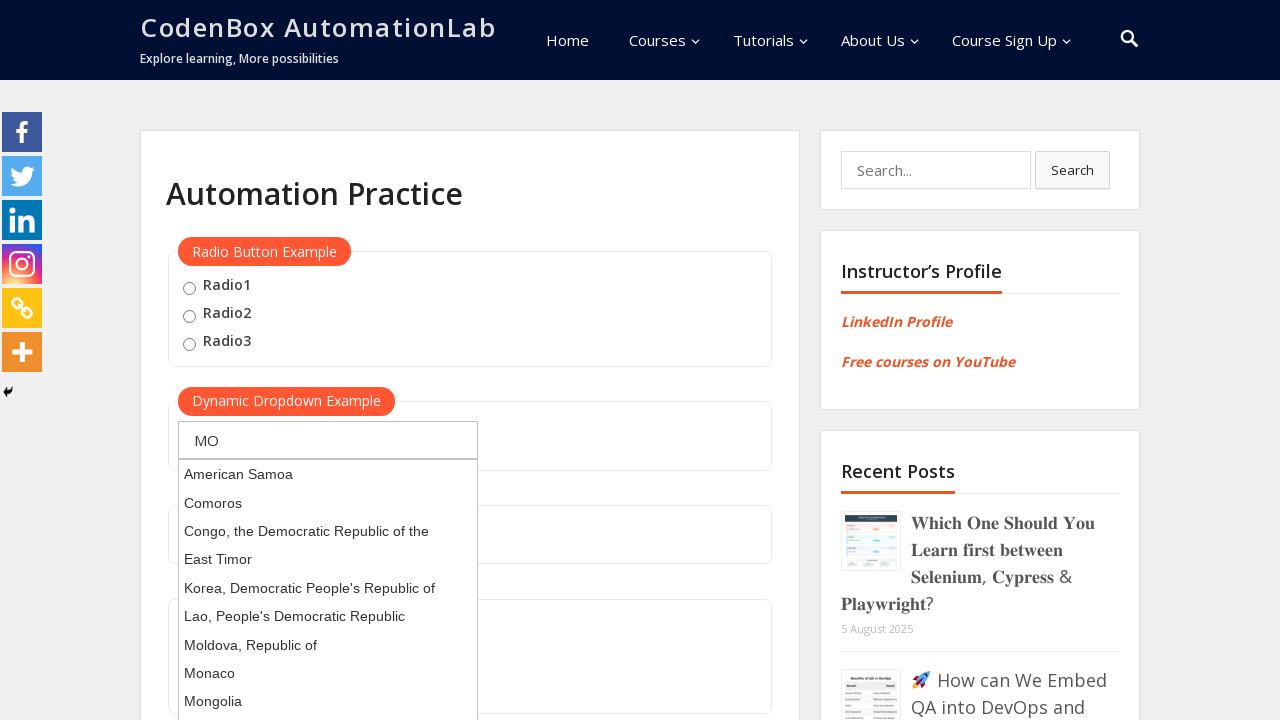

Pressed ArrowDown to navigate to first suggestion on #autocomplete
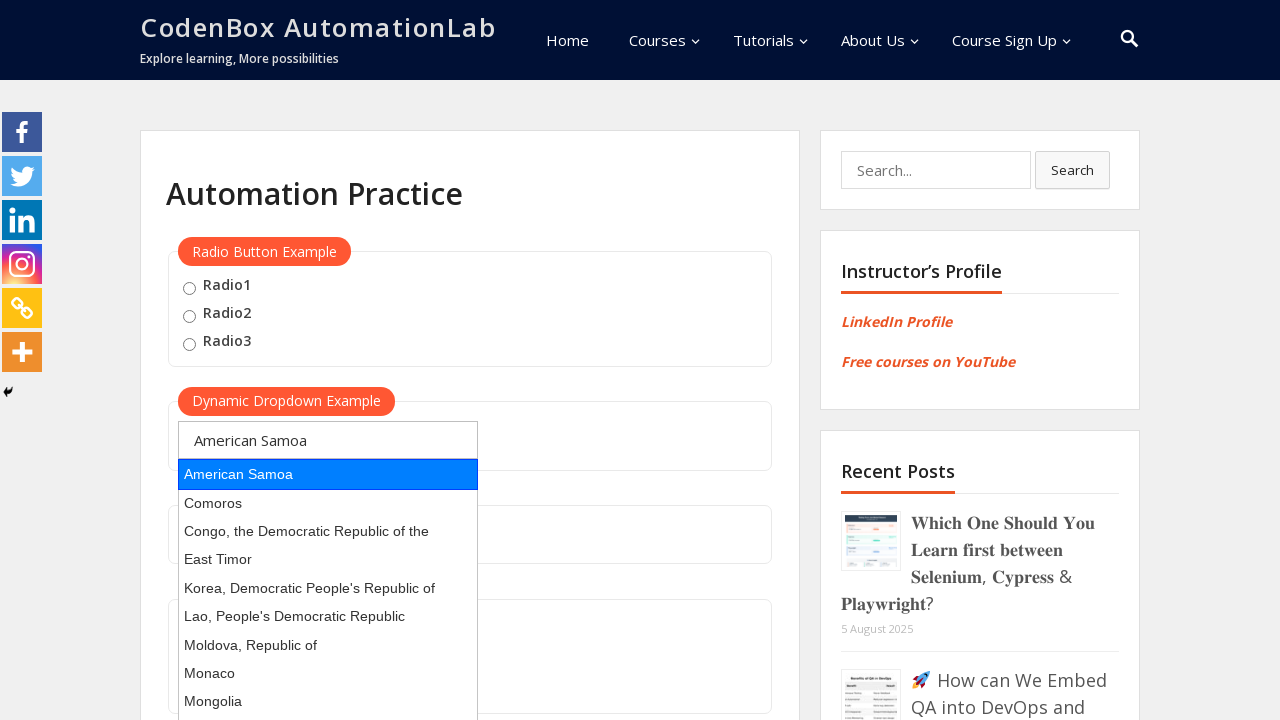

Pressed Enter to select the highlighted suggestion on #autocomplete
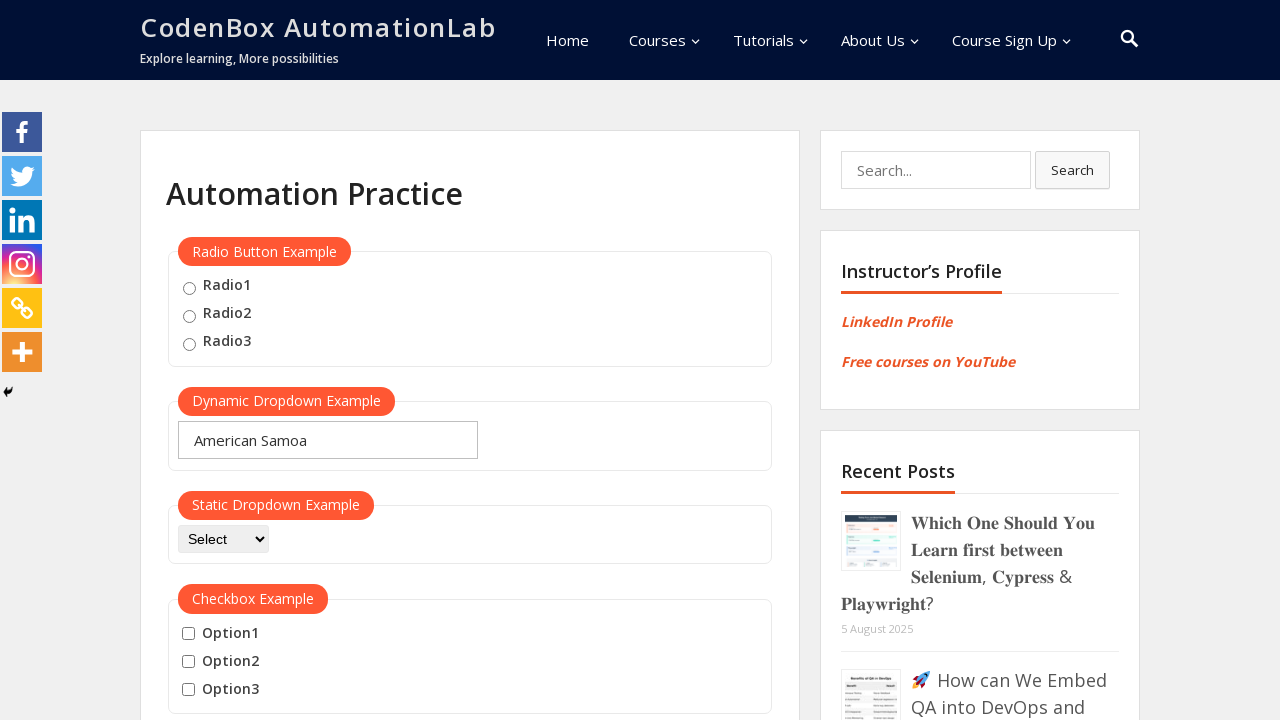

Retrieved input value: 'American Samoa'
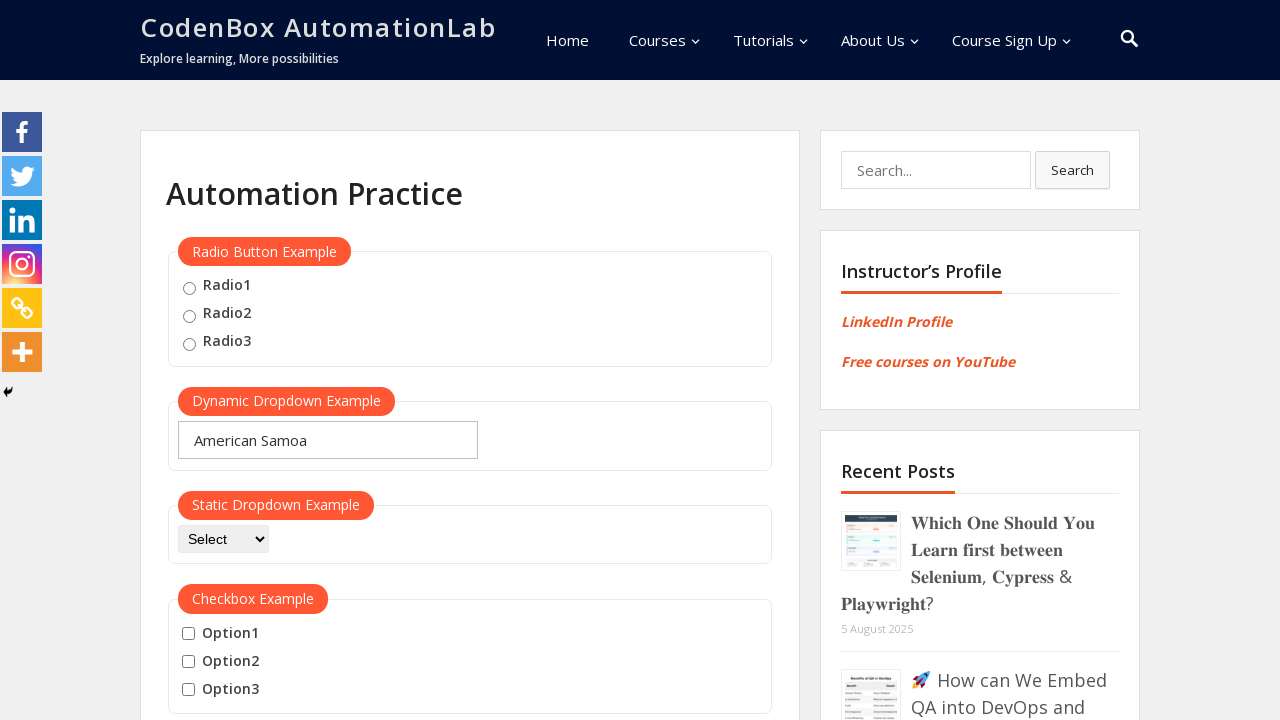

Assertion passed: input value contains 'mo' (case-insensitive)
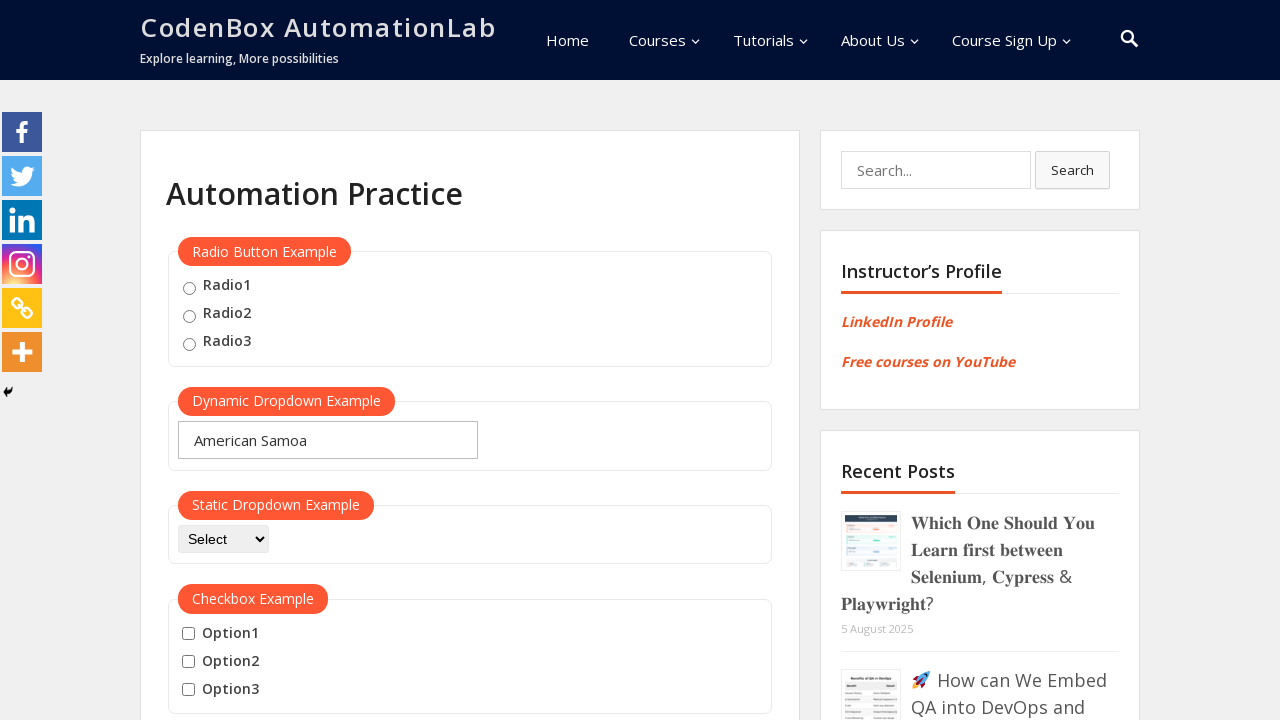

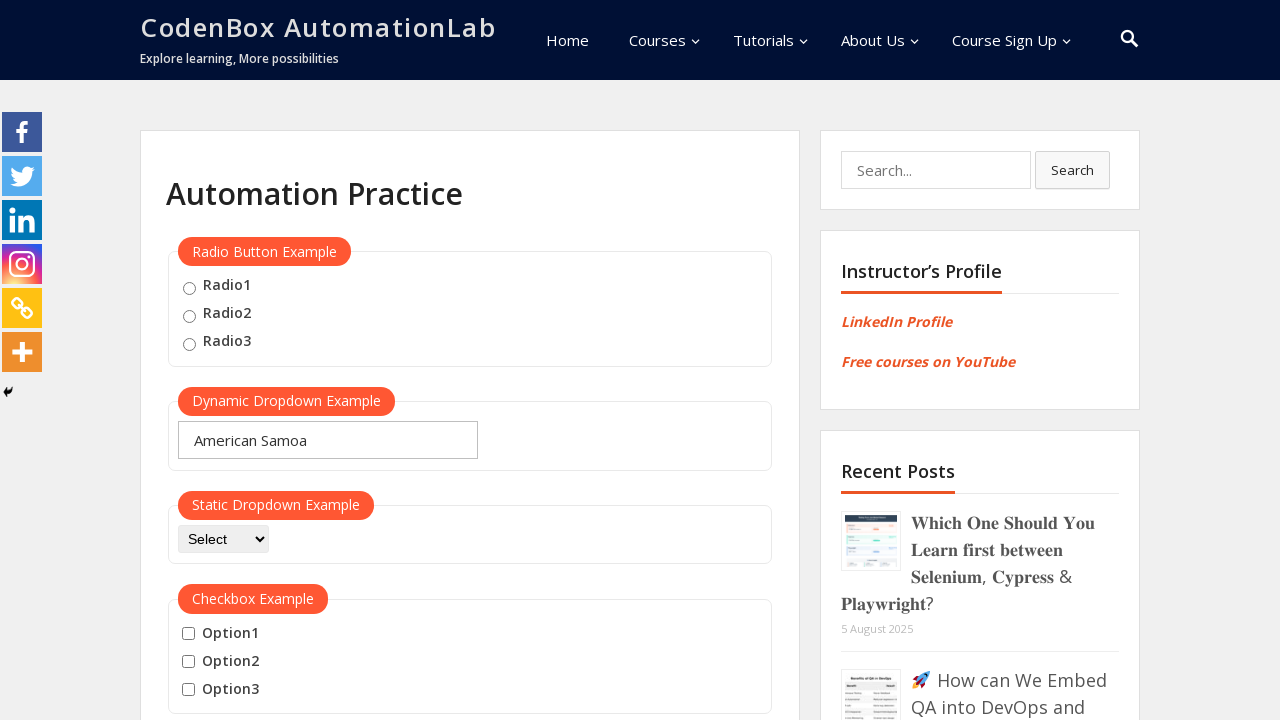